Tests that edits are cancelled when pressing Escape key

Starting URL: https://demo.playwright.dev/todomvc

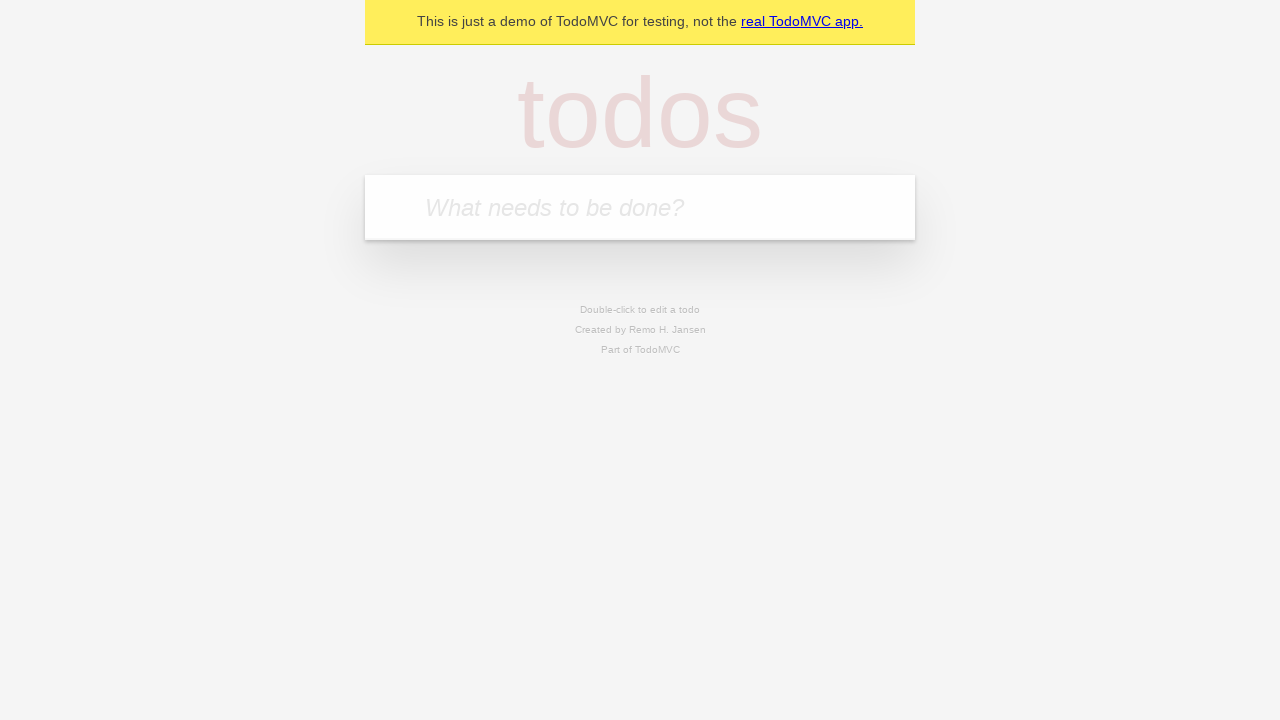

Filled todo input with 'buy some cheese' on internal:attr=[placeholder="What needs to be done?"i]
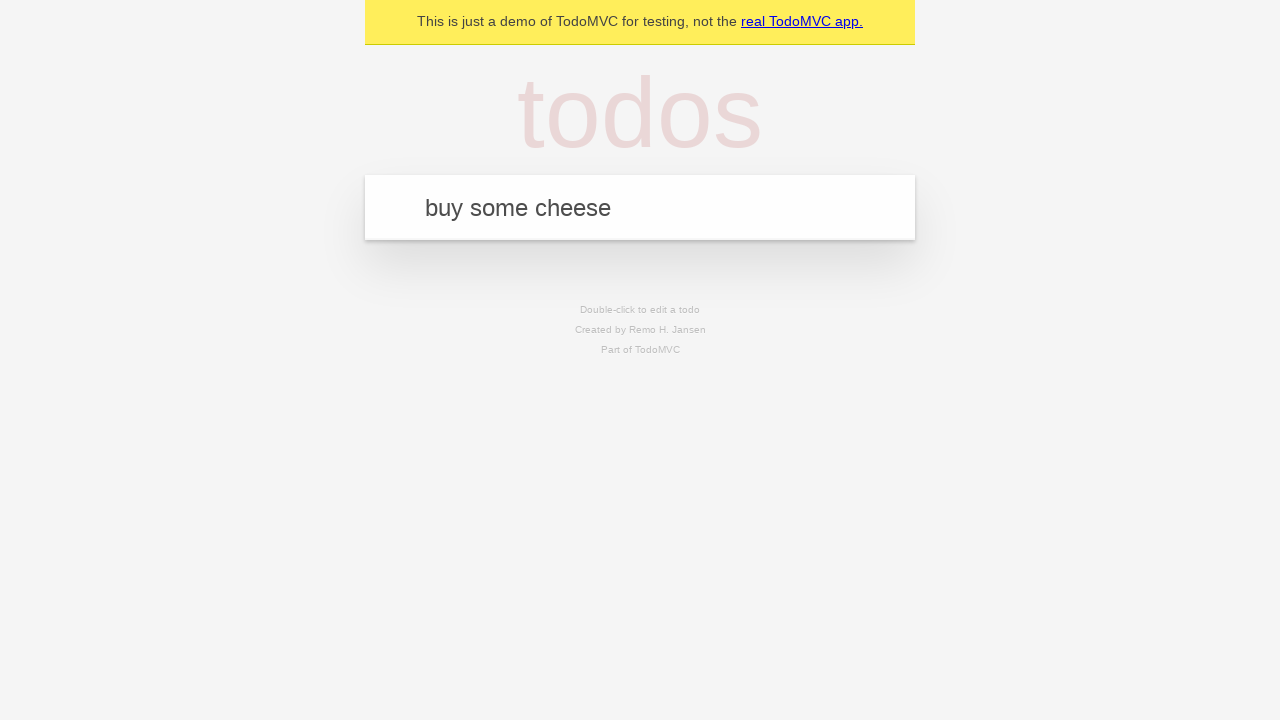

Pressed Enter to add first todo on internal:attr=[placeholder="What needs to be done?"i]
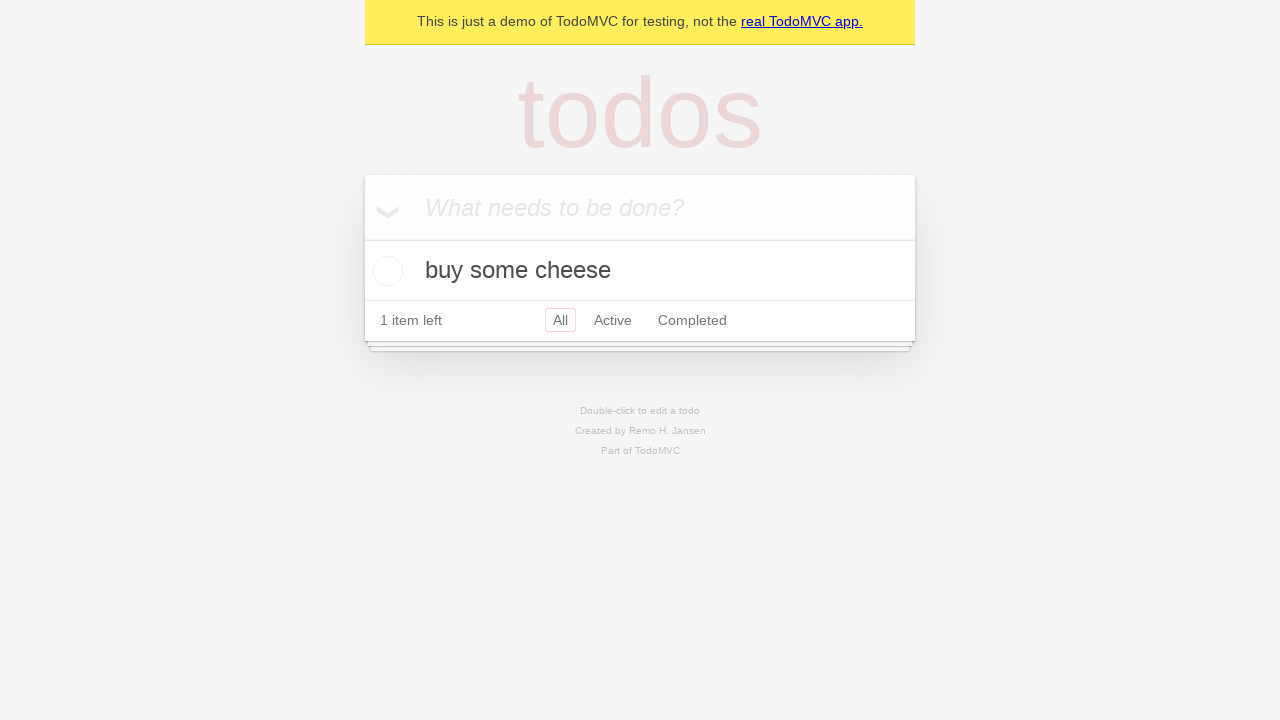

Filled todo input with 'feed the cat' on internal:attr=[placeholder="What needs to be done?"i]
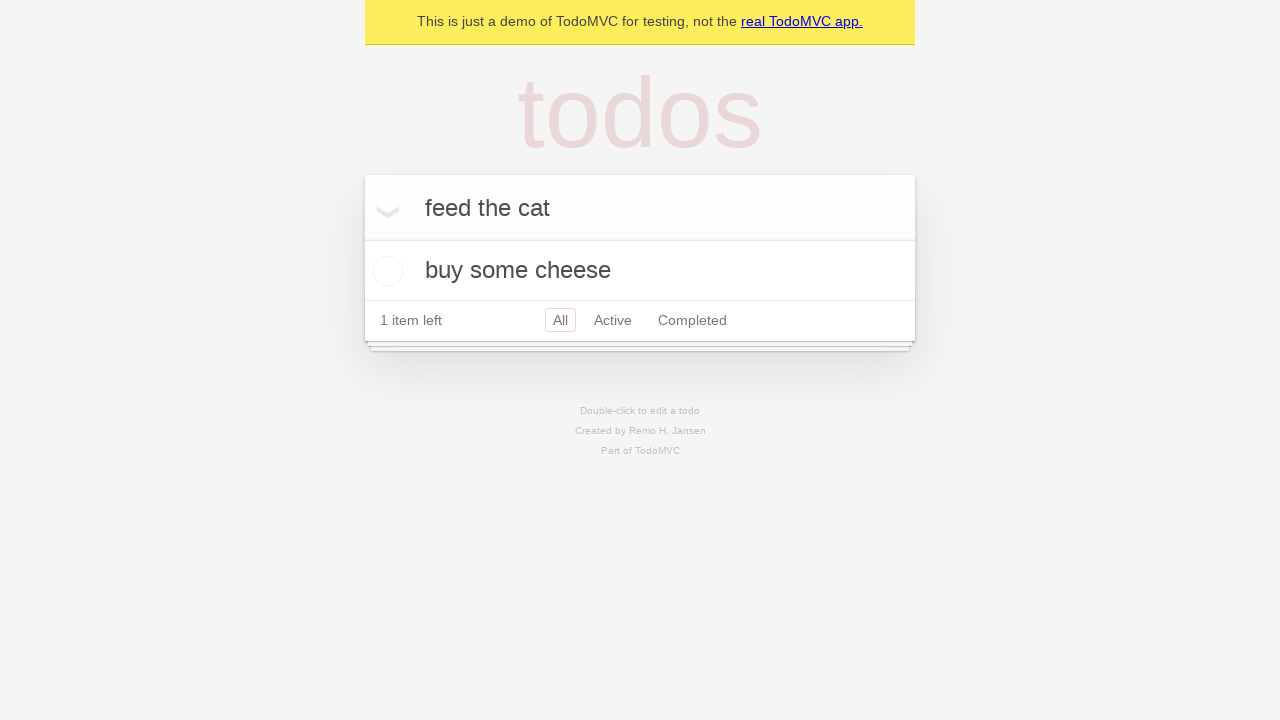

Pressed Enter to add second todo on internal:attr=[placeholder="What needs to be done?"i]
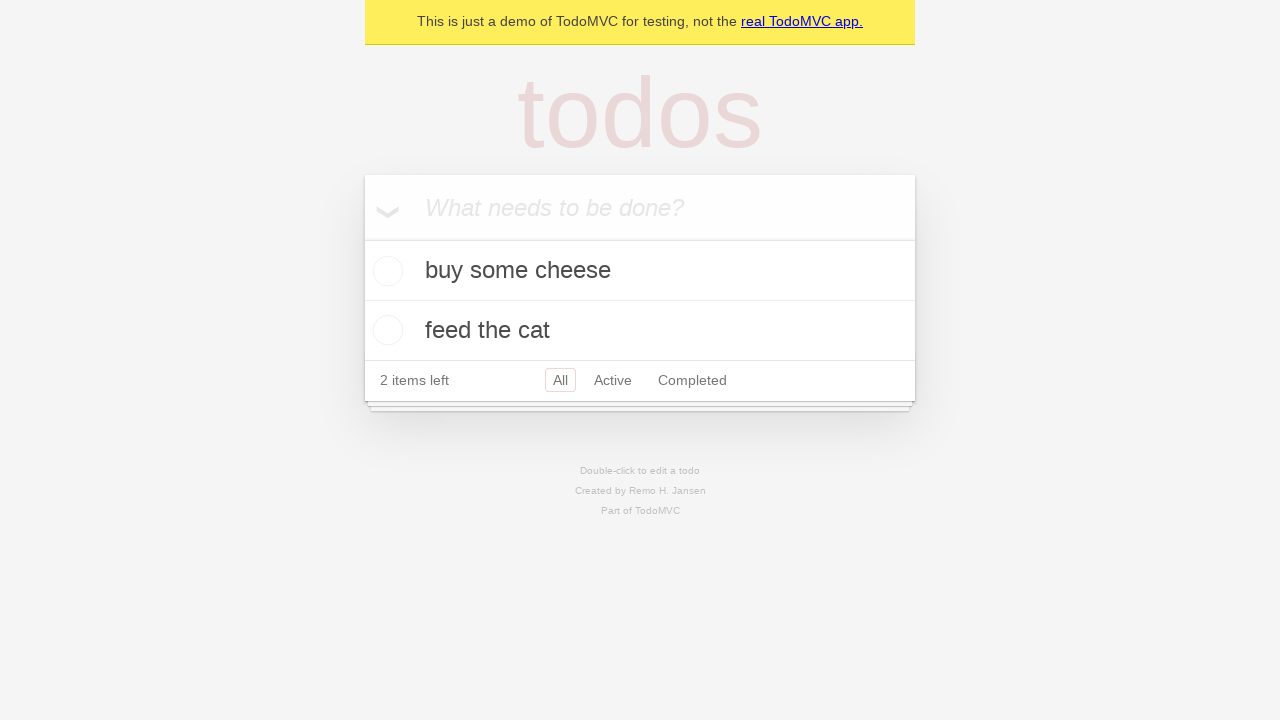

Filled todo input with 'book a doctors appointment' on internal:attr=[placeholder="What needs to be done?"i]
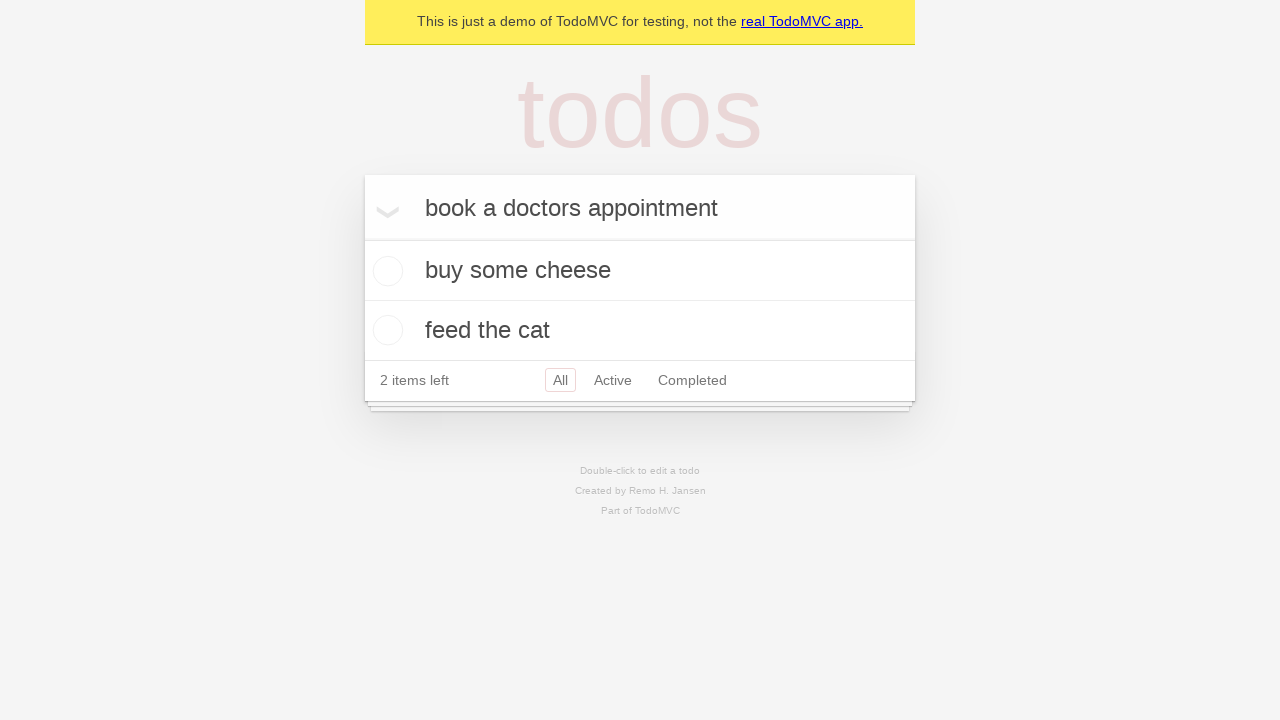

Pressed Enter to add third todo on internal:attr=[placeholder="What needs to be done?"i]
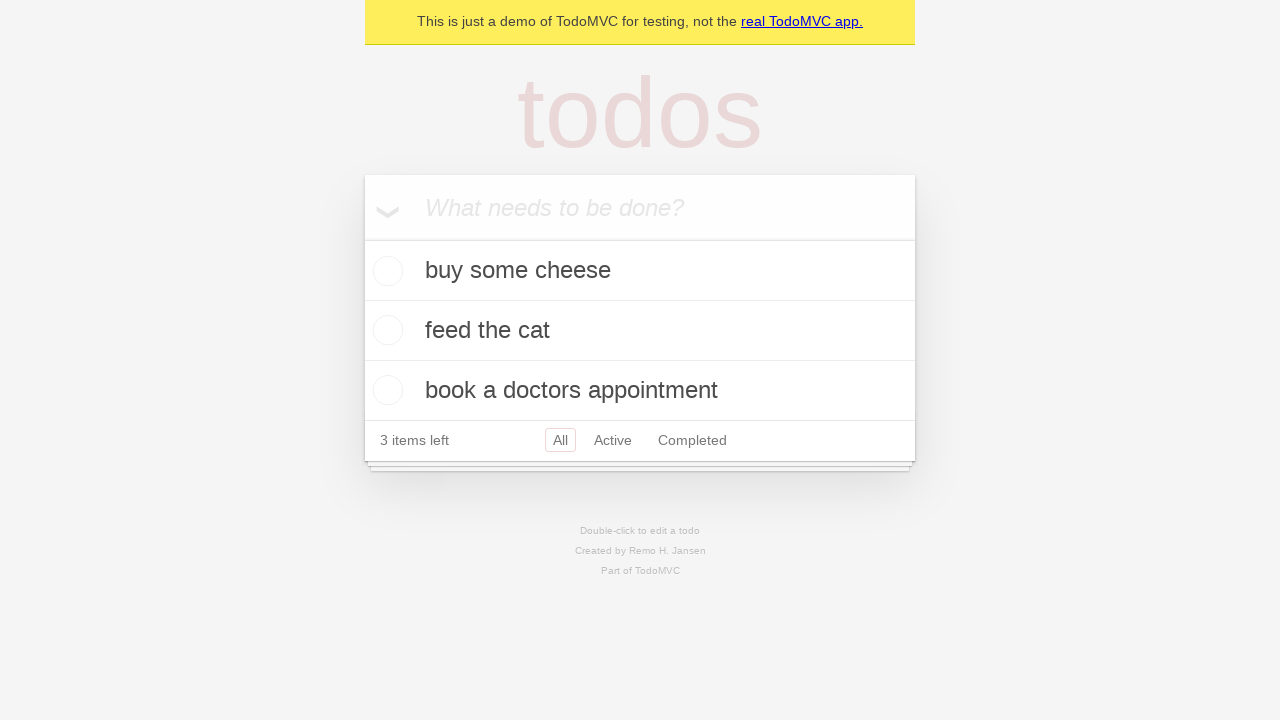

Double-clicked second todo item to enter edit mode at (640, 331) on internal:testid=[data-testid="todo-item"s] >> nth=1
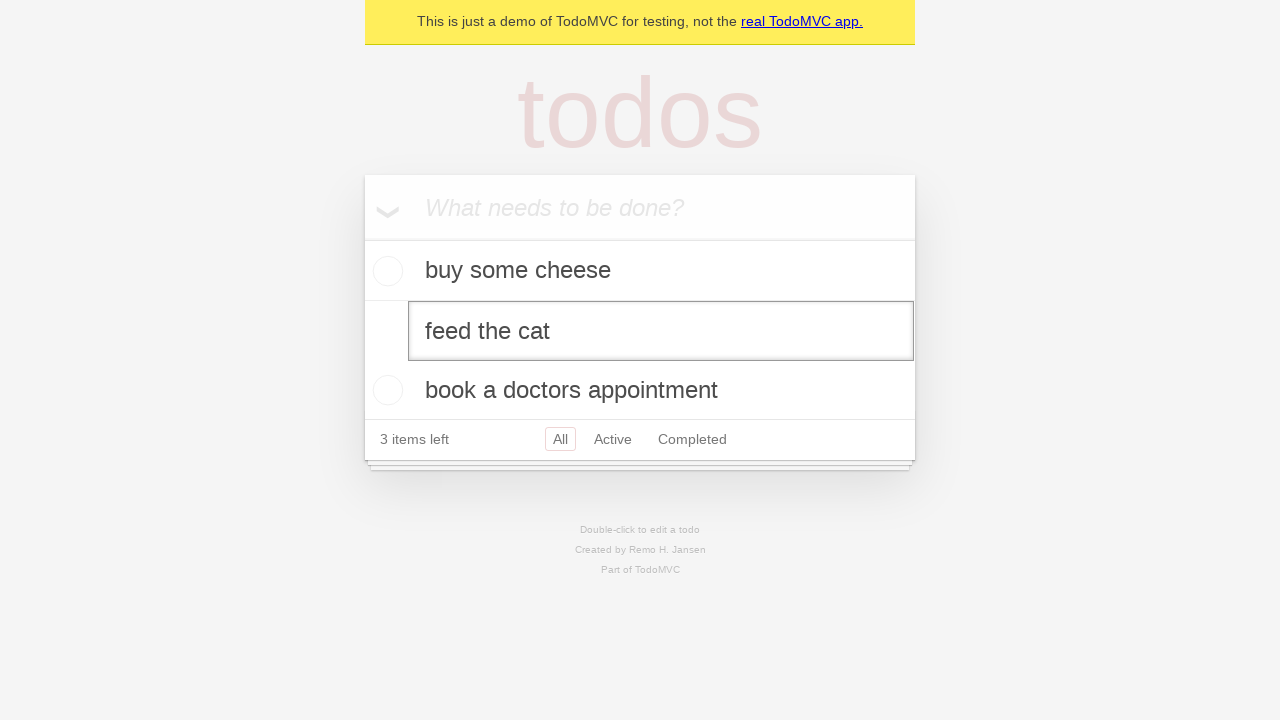

Filled edit textbox with 'buy some sausages' on internal:testid=[data-testid="todo-item"s] >> nth=1 >> internal:role=textbox[nam
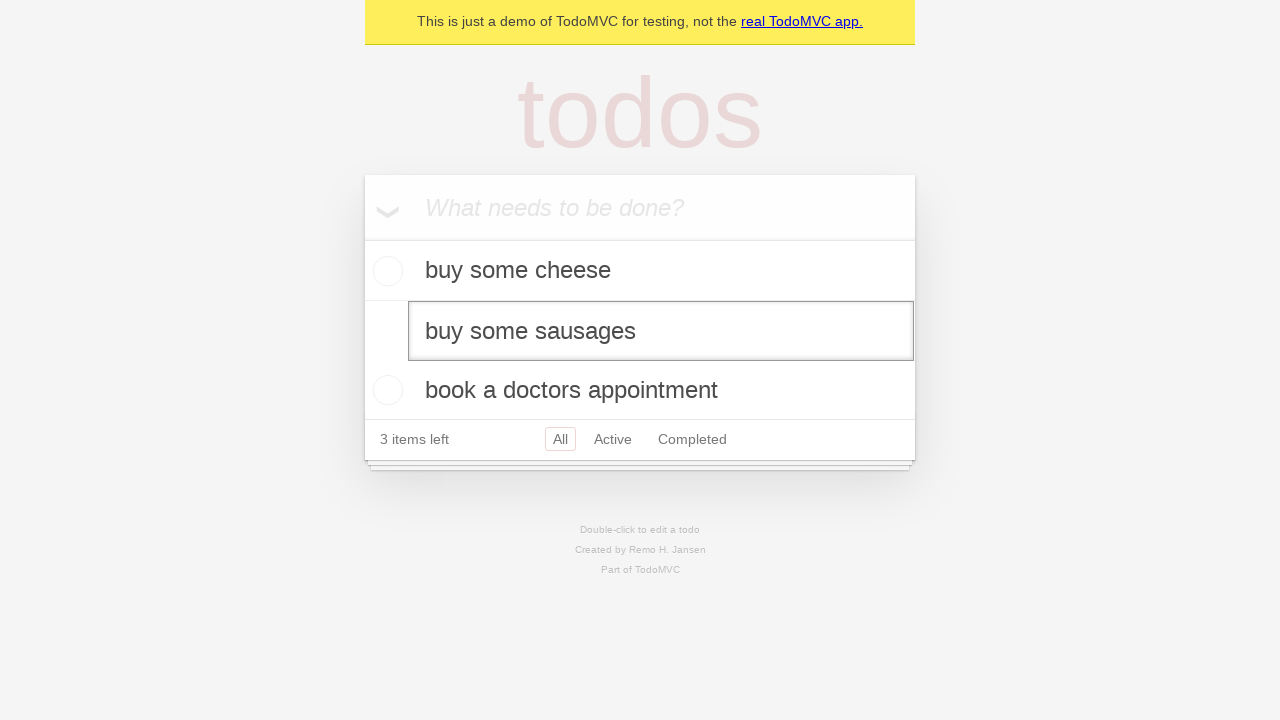

Pressed Escape key to cancel editing on internal:testid=[data-testid="todo-item"s] >> nth=1 >> internal:role=textbox[nam
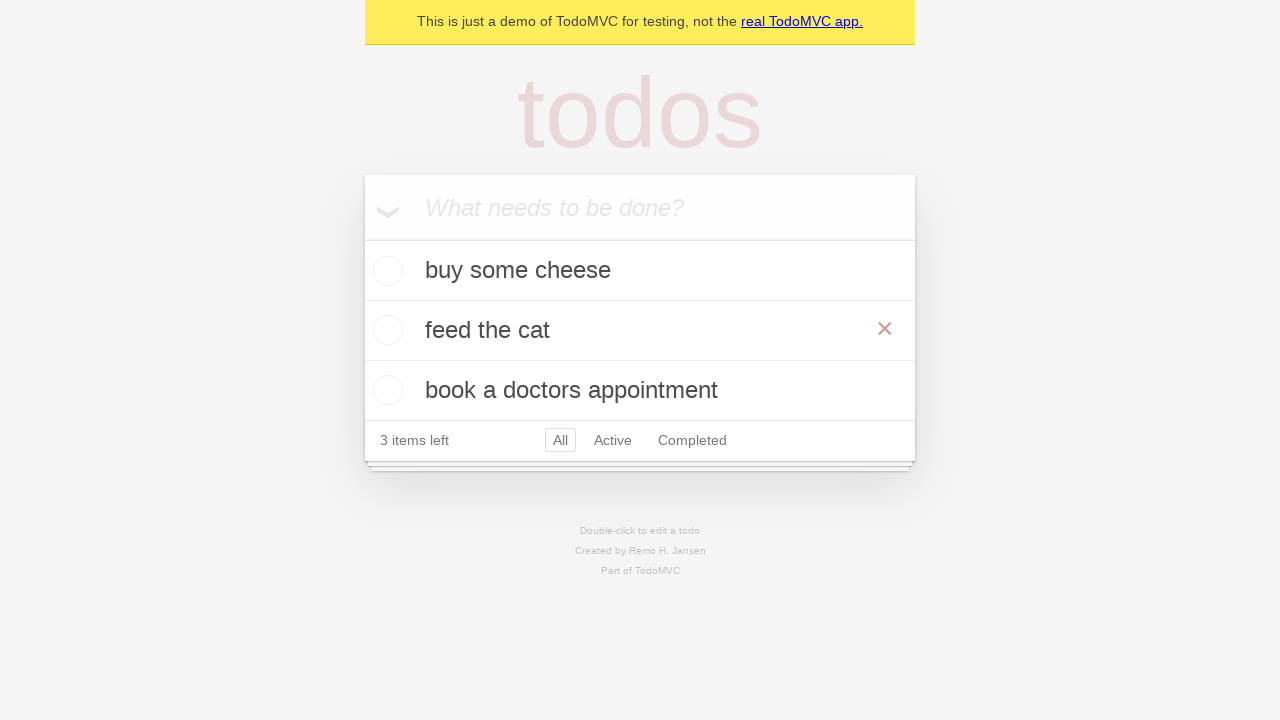

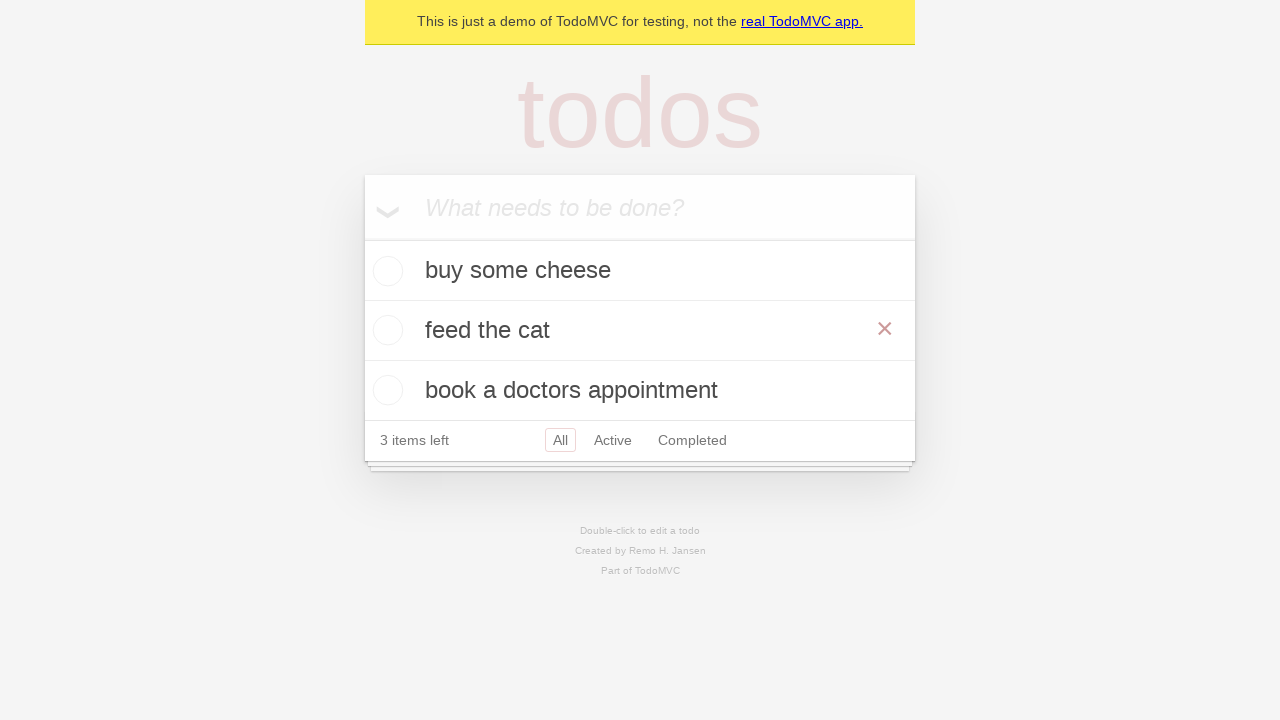